Tests file upload functionality on an Angular file upload demo page by uploading a file and verifying the filename appears correctly

Starting URL: http://nervgh.github.io/pages/angular-file-upload/examples/simple/

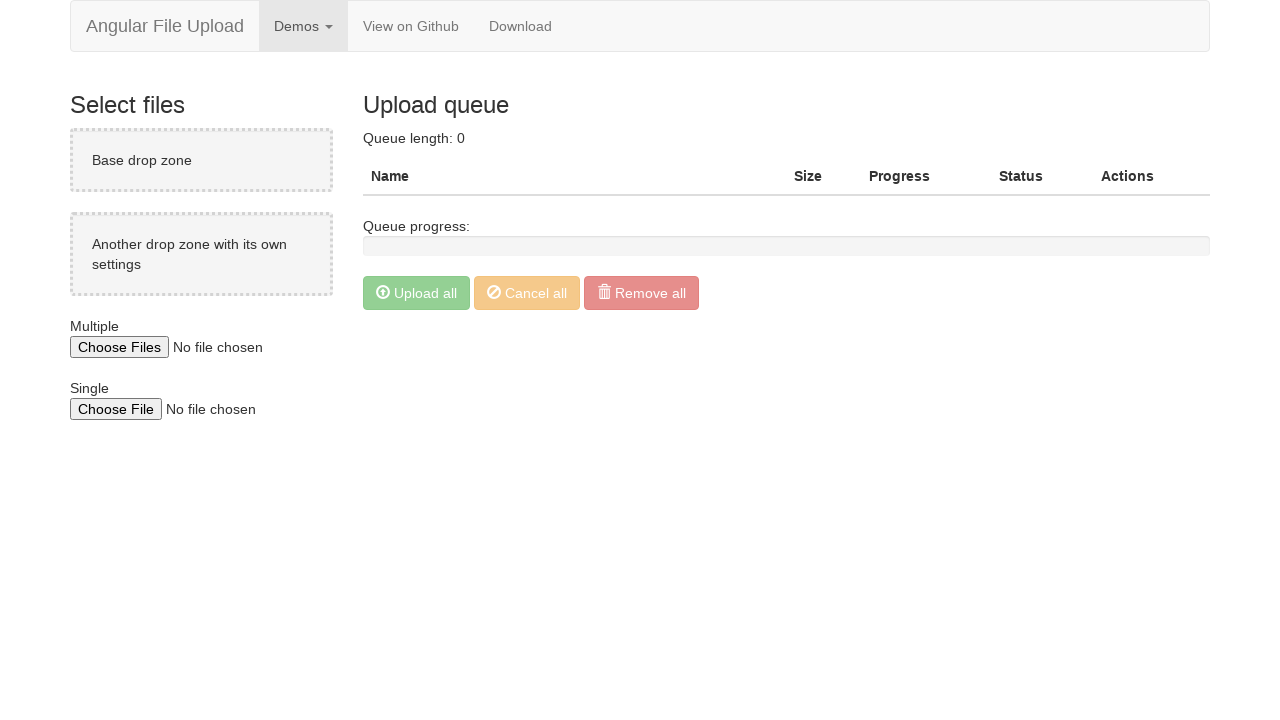

Created temporary test PNG file for upload
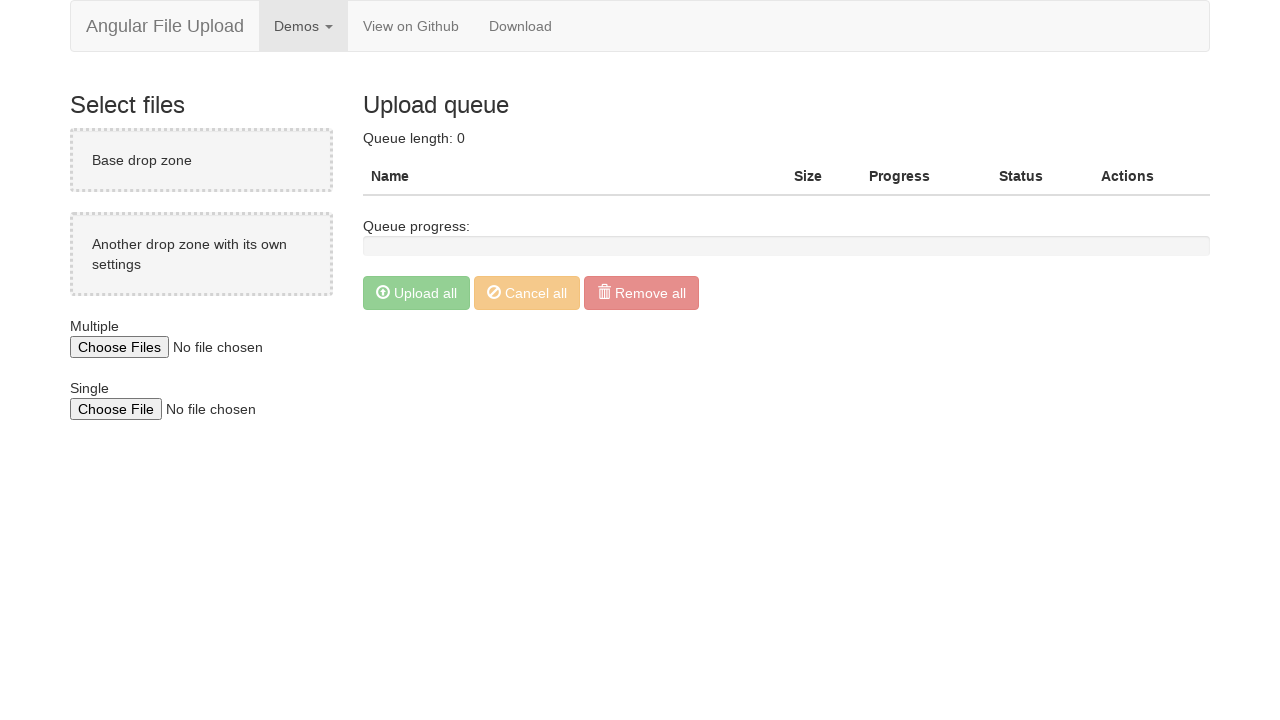

Selected test_upload.png file for upload using file input
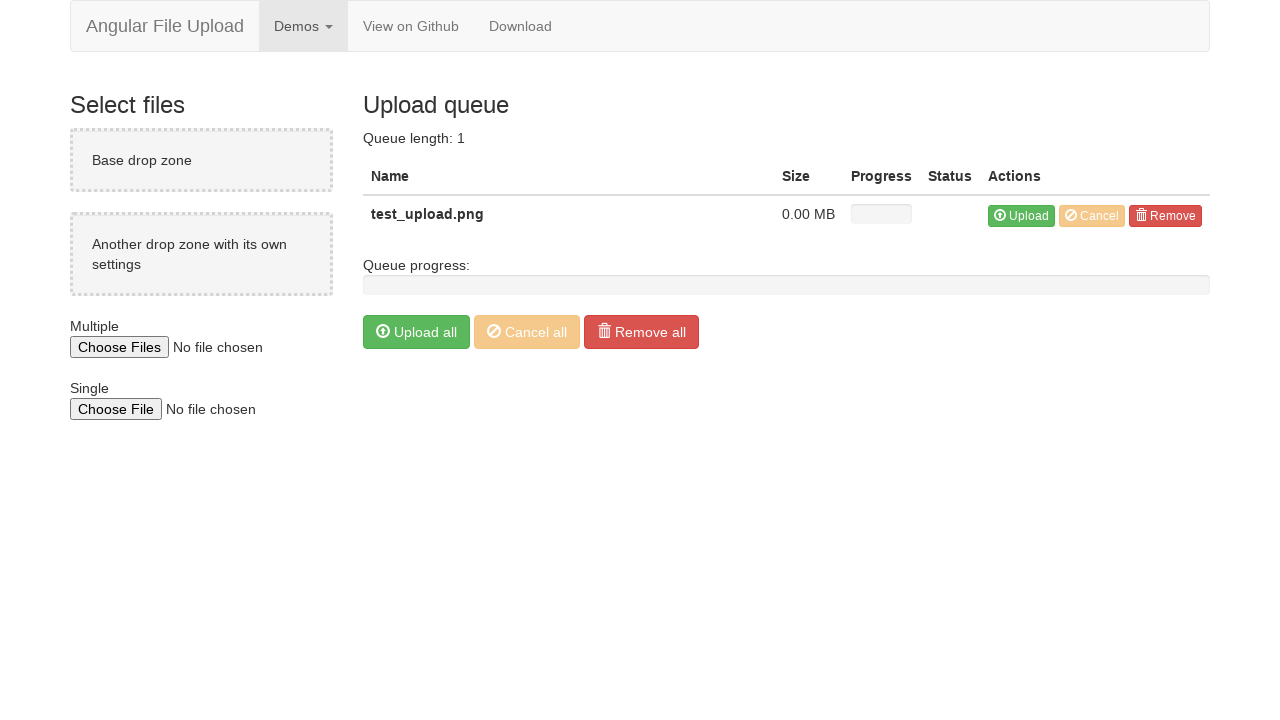

Waited for uploaded filename element to appear
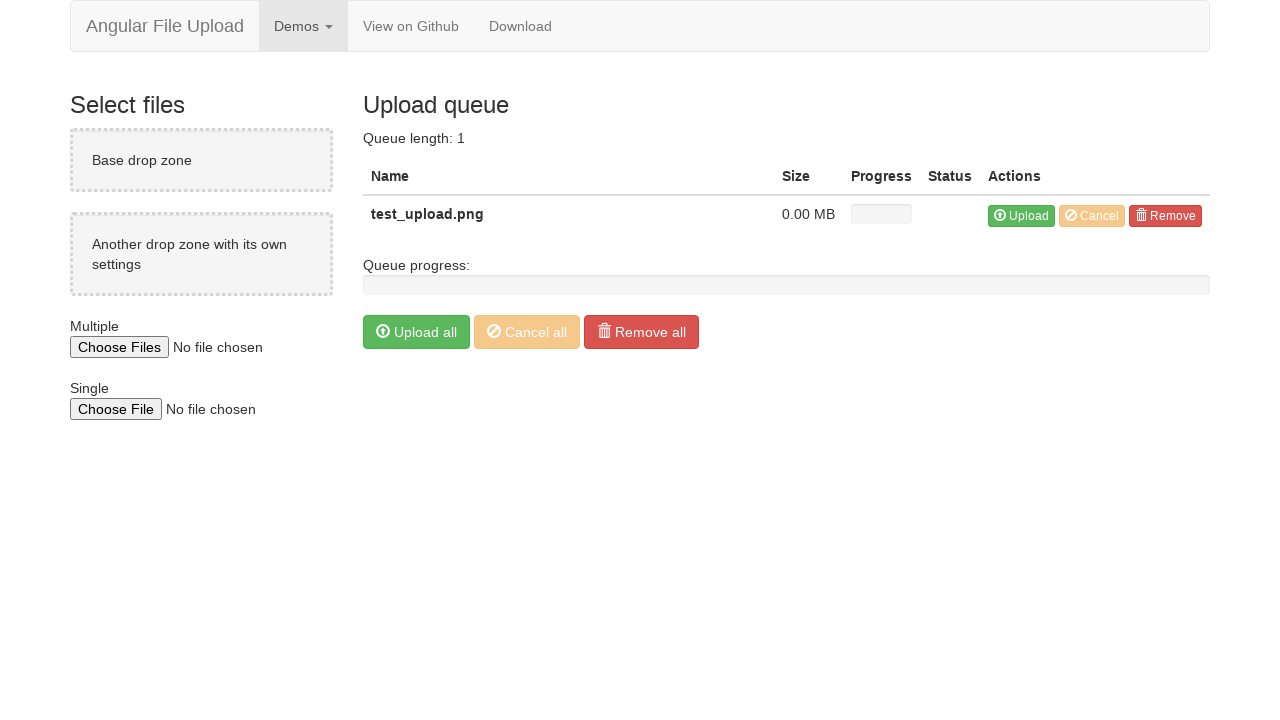

Retrieved uploaded filename: test_upload.png
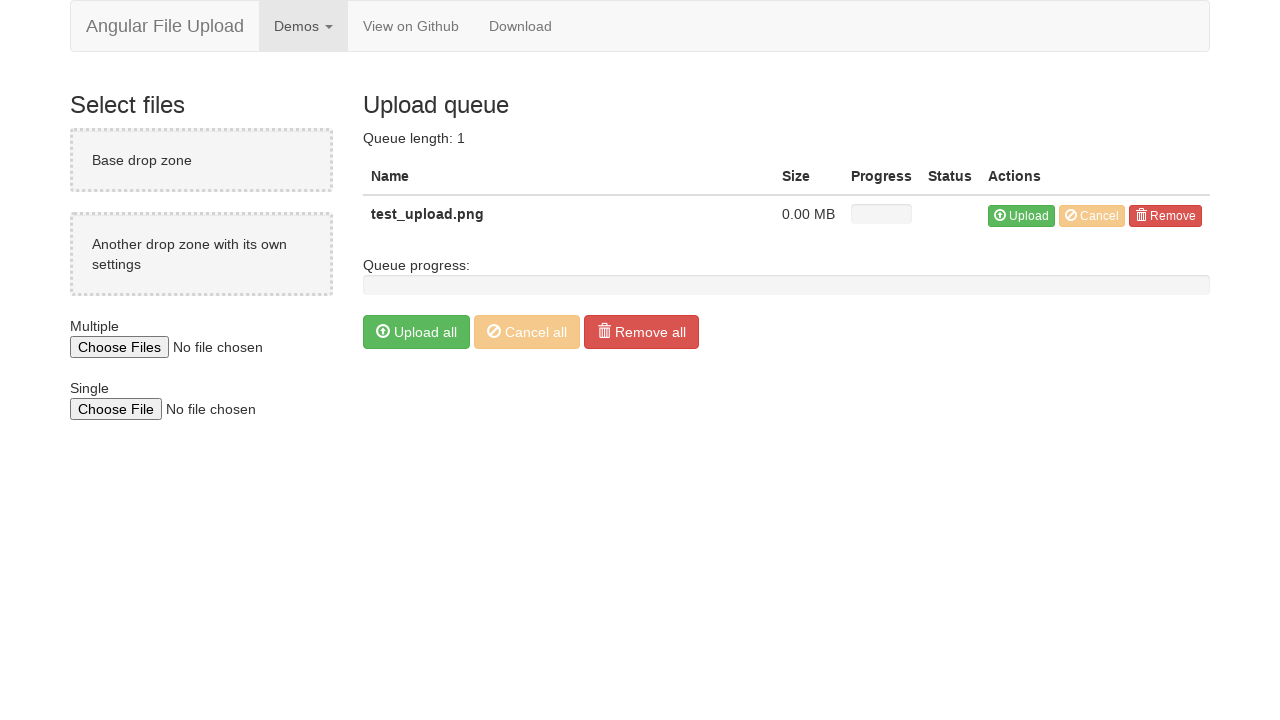

Deleted temporary test file
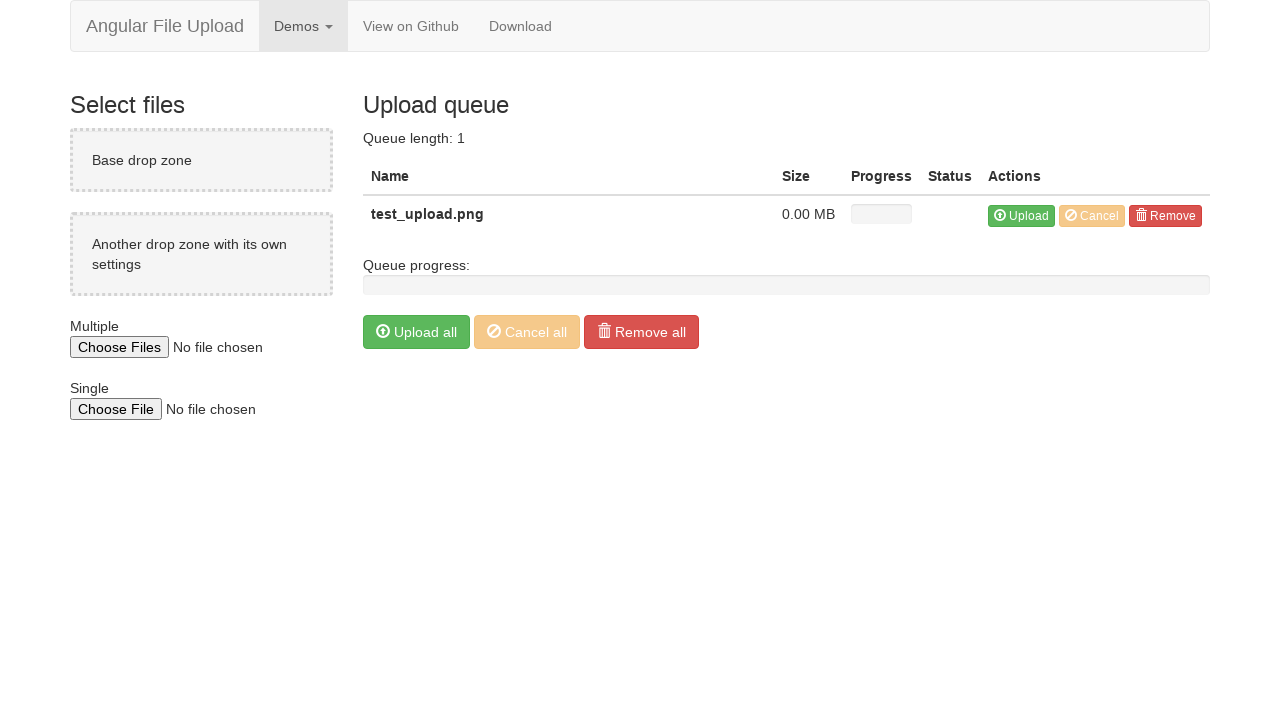

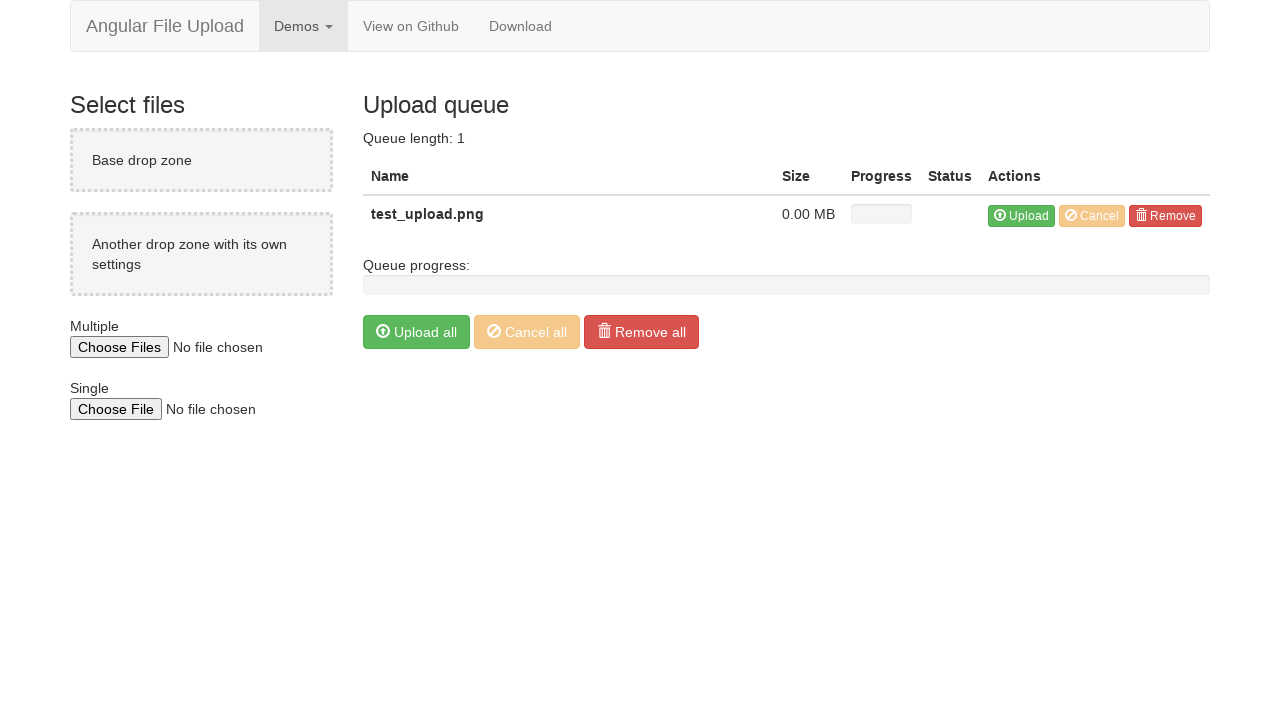